Tests the details button toggle functionality in the chat box - clicking it hides/shows content and displays service information

Starting URL: https://prod.buerokratt.ee/

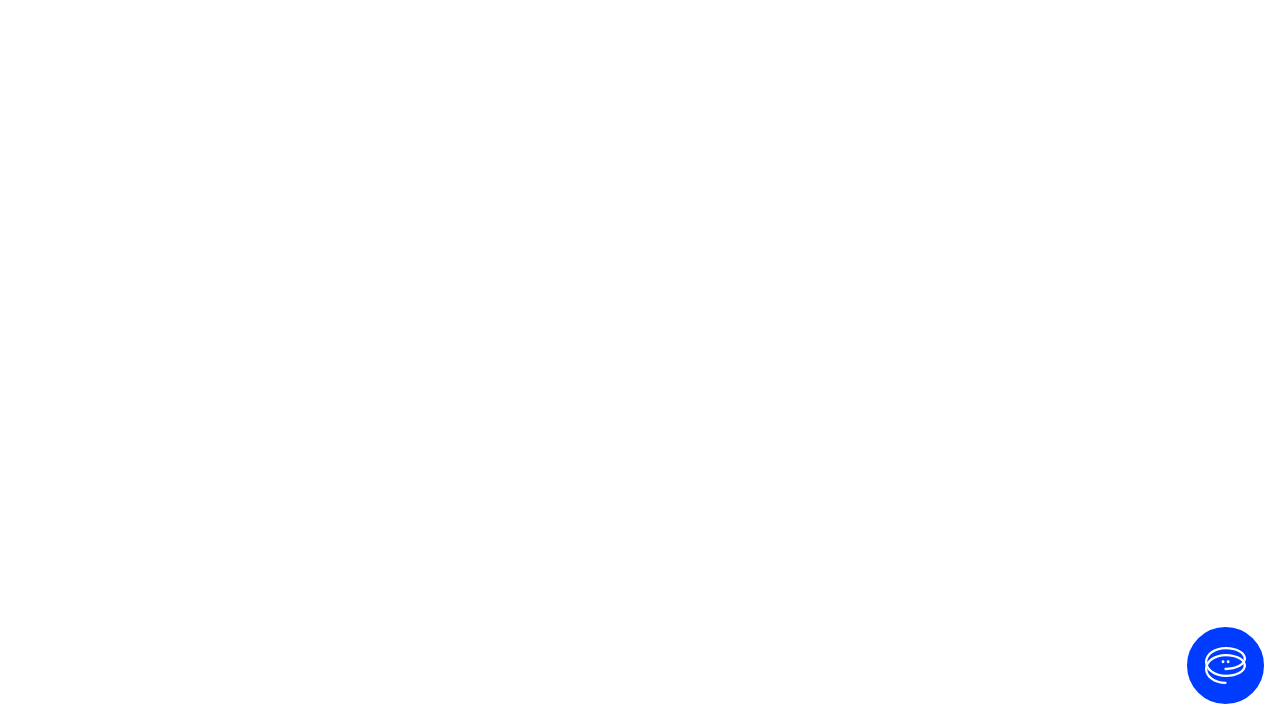

Clicked 'Ava vestlus' button to open chat at (1226, 666) on internal:label="Ava vestlus"i
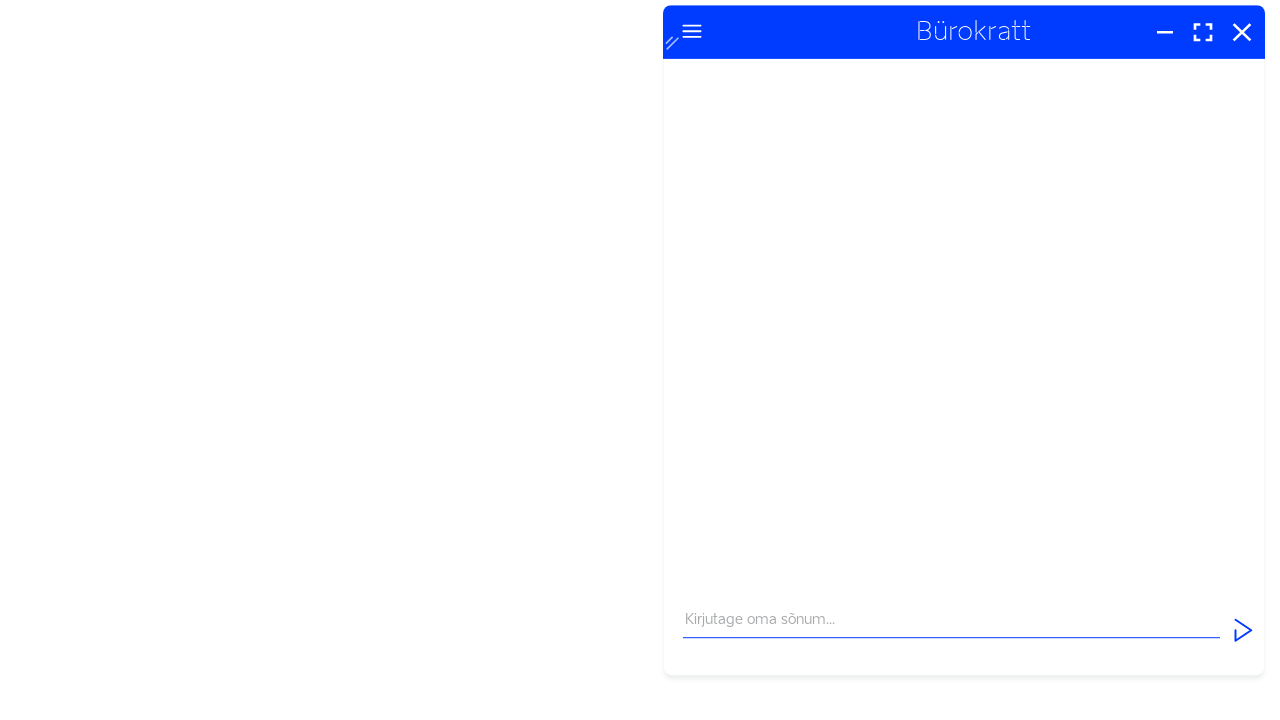

Clicked details button to toggle content visibility at (691, 60) on internal:role=button[name="Detailid"i]
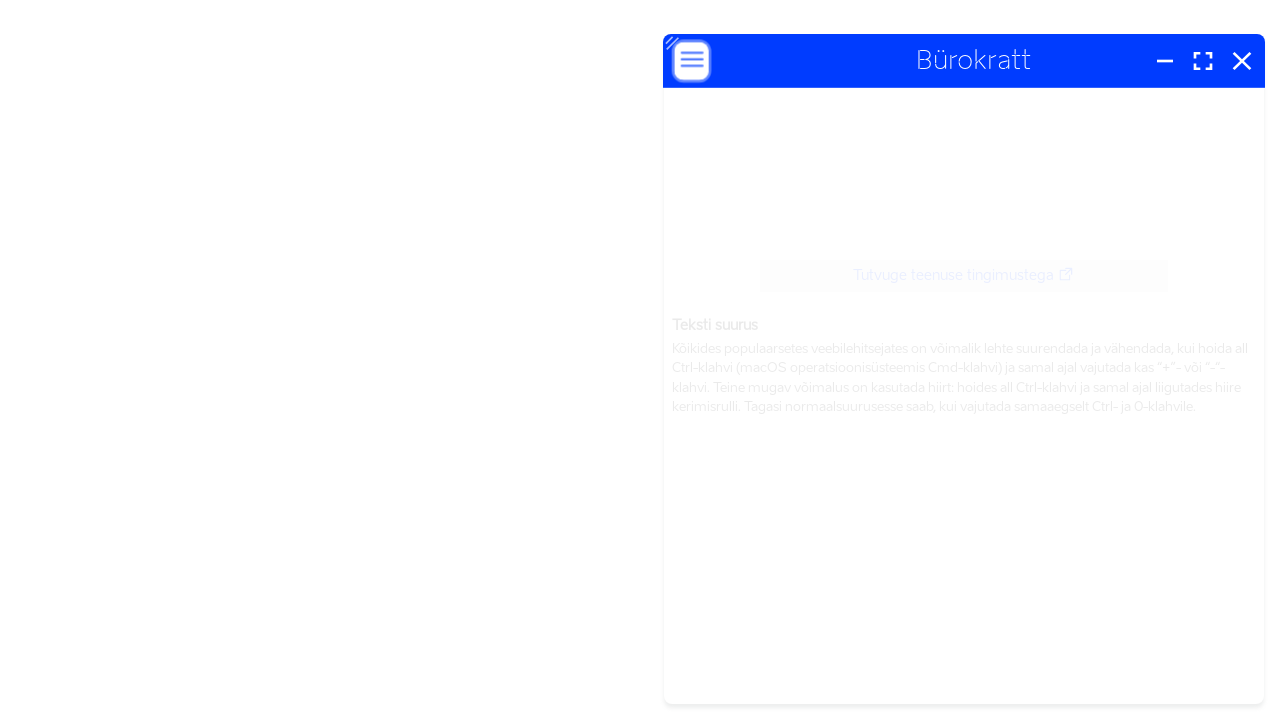

Details text 'BürokrattTutvuge teenuse' became visible
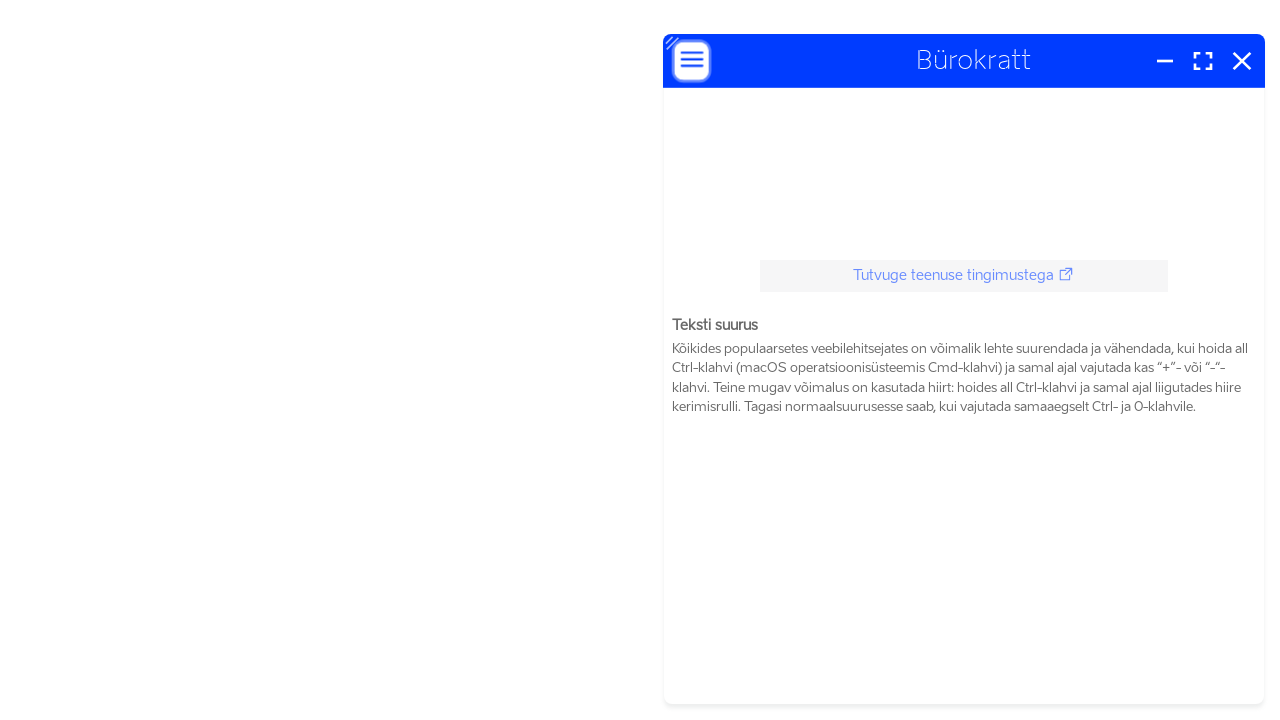

Clicked details button again to toggle content back at (691, 60) on internal:role=button[name="Detailid"i]
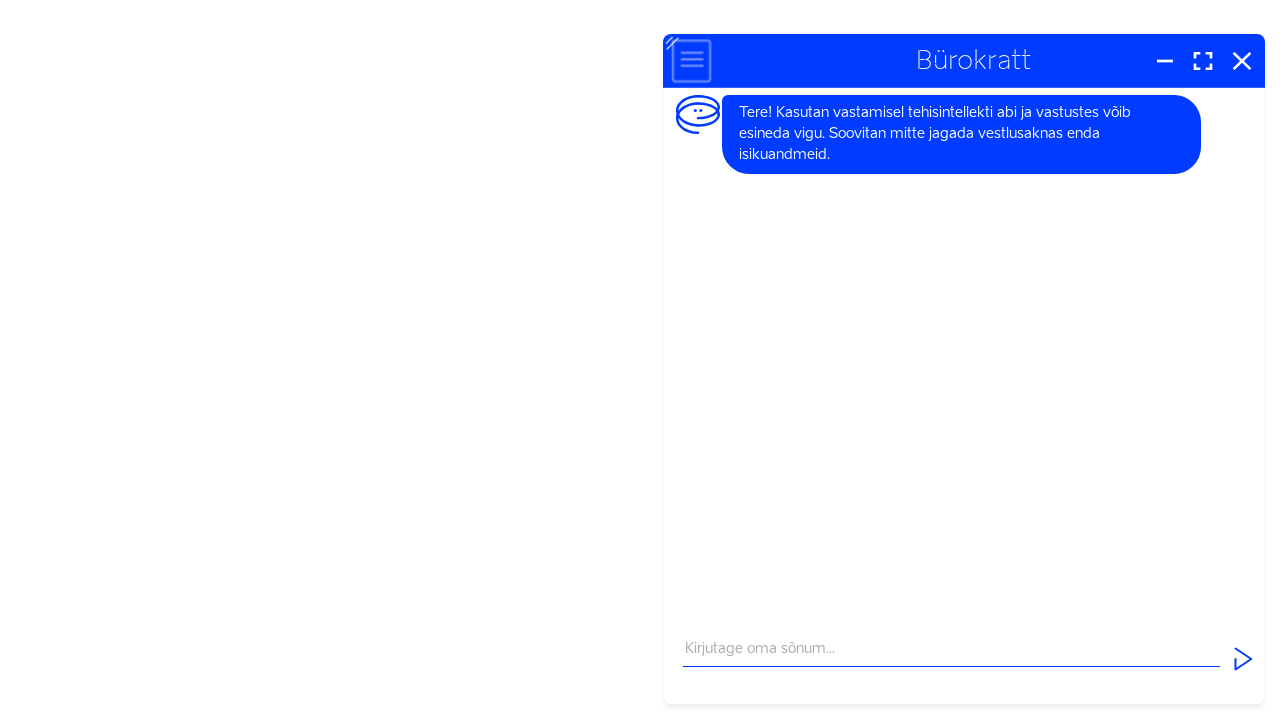

Chat content became visible again after toggling details closed
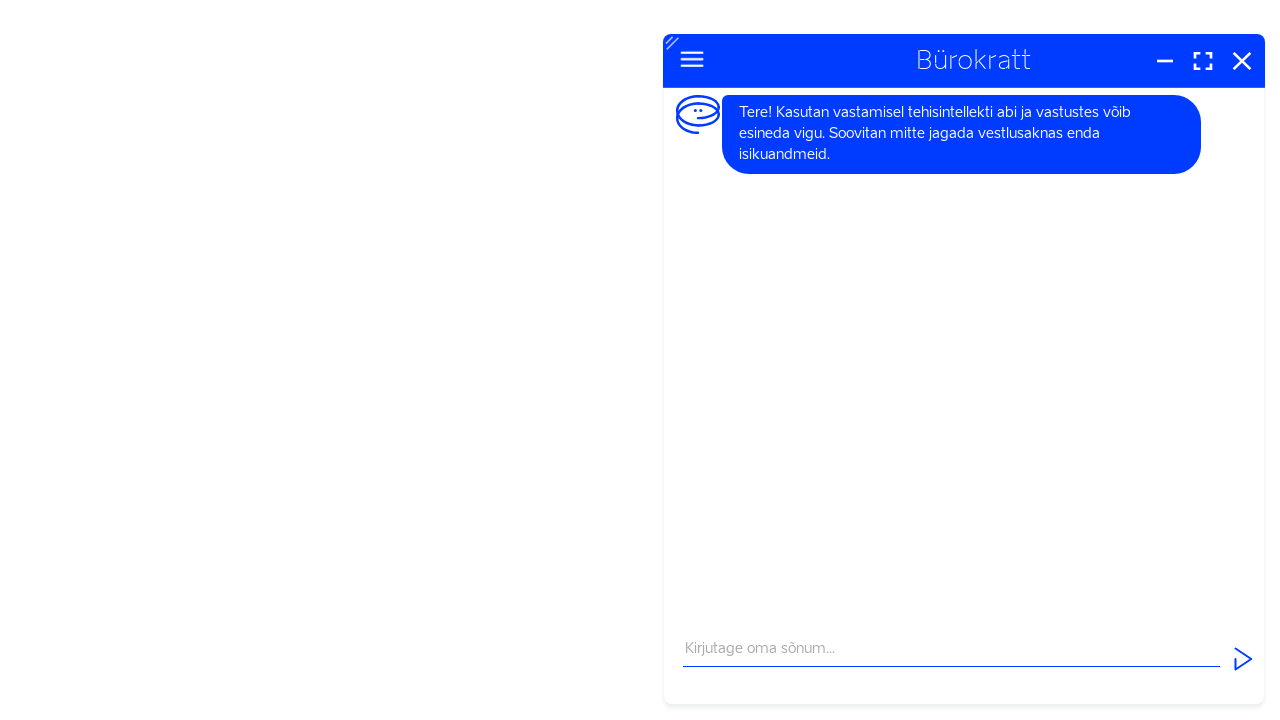

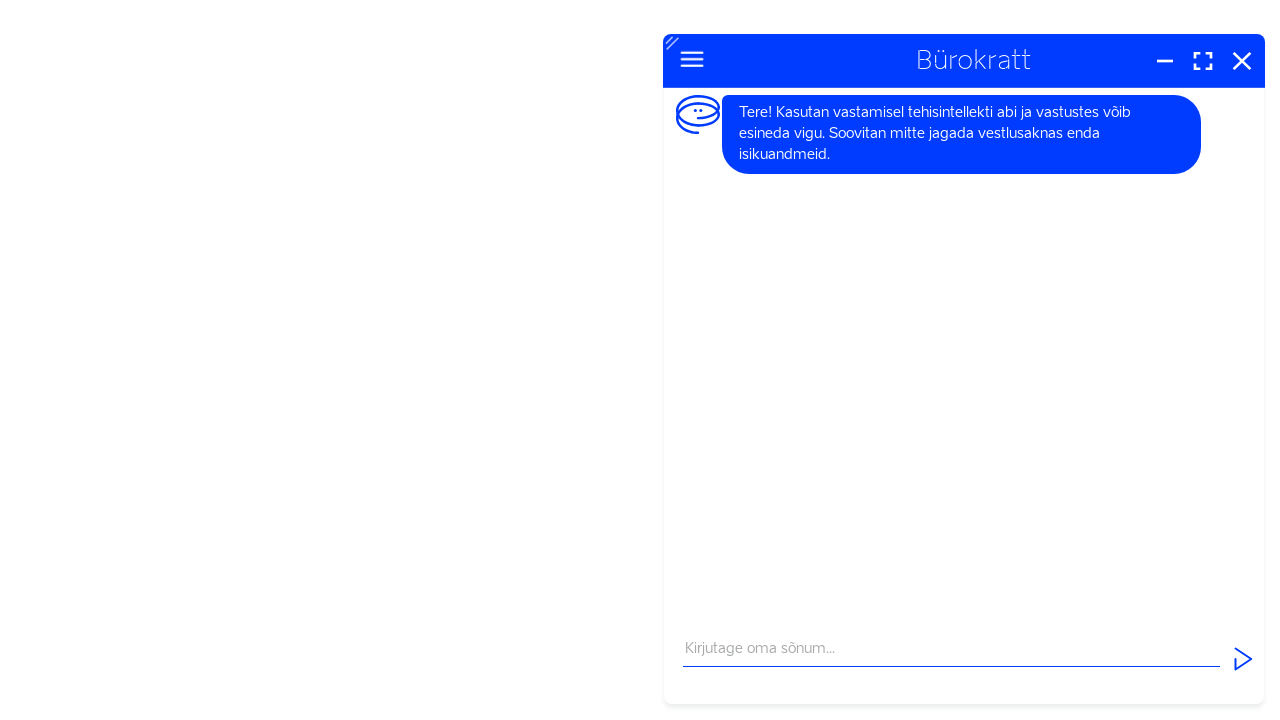